Tests Telerik AJAX calendar by selecting date 20, waiting for loading panel to disappear, and verifying the selected date displays correctly.

Starting URL: https://demos.telerik.com/aspnet-ajax/ajaxloadingpanel/functionality/explicit-show-hide/defaultcs.aspx

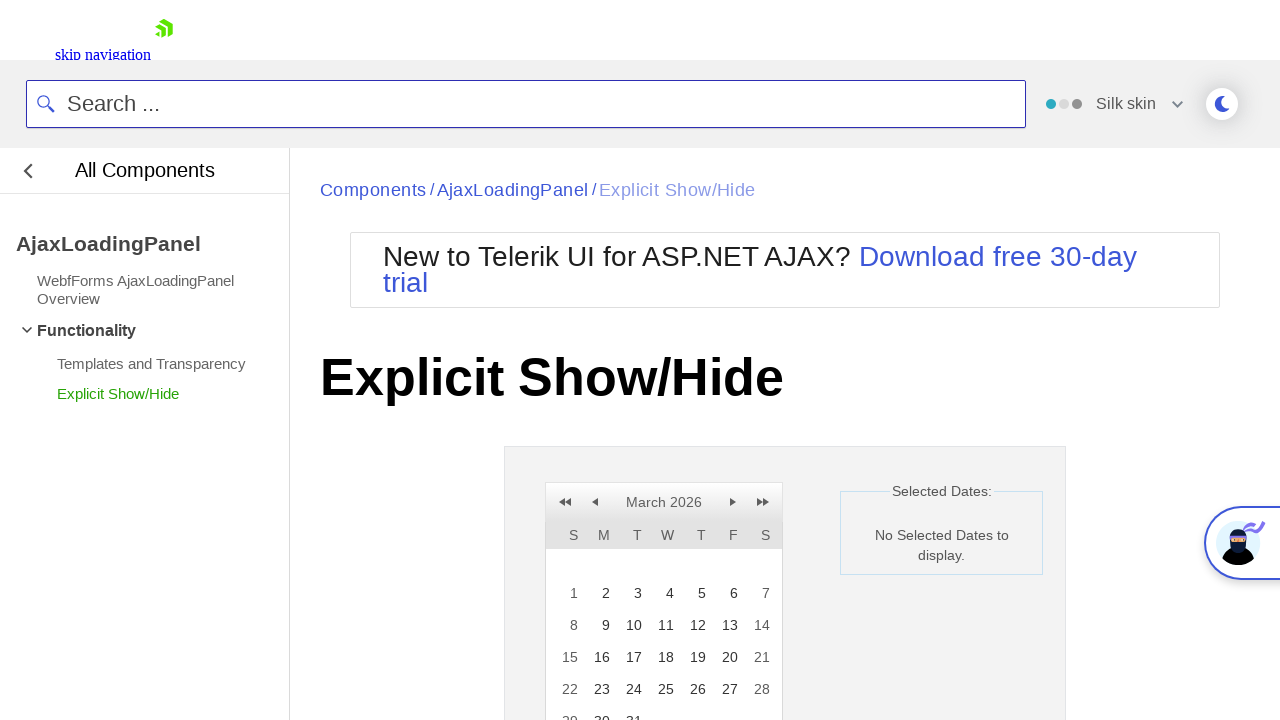

Calendar table became visible
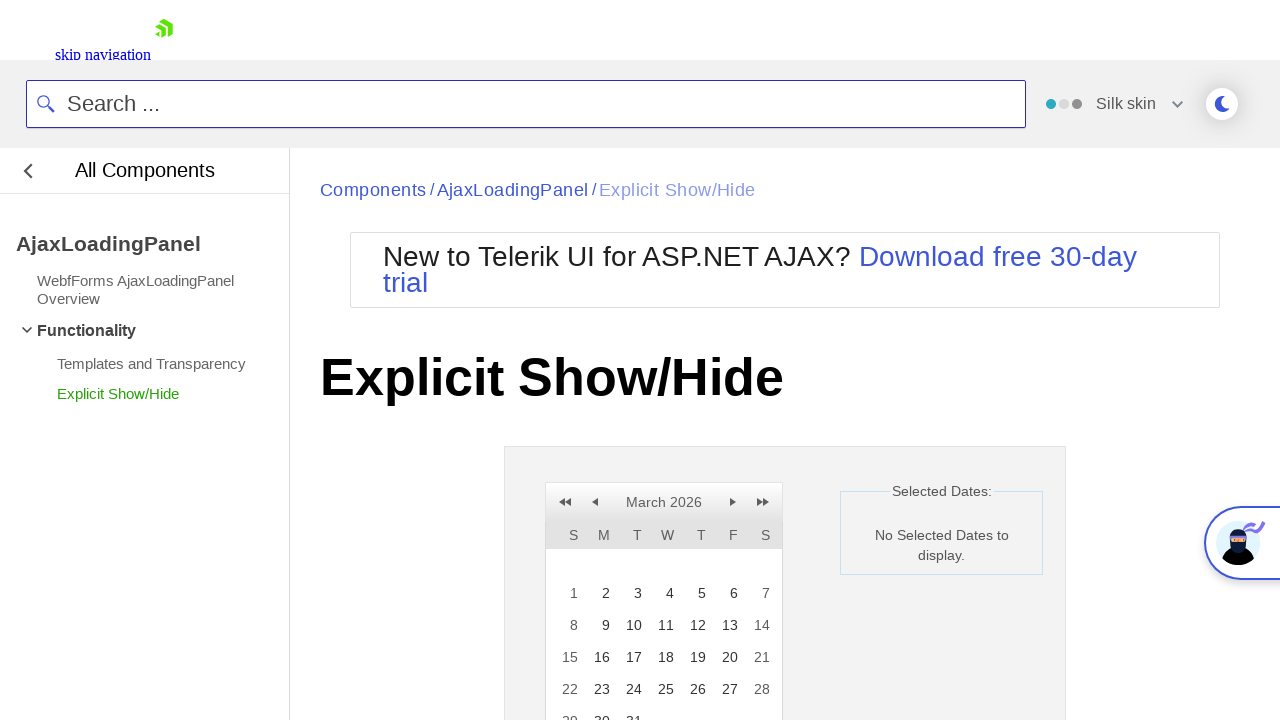

Verified initial state shows 'No Selected Dates to display.'
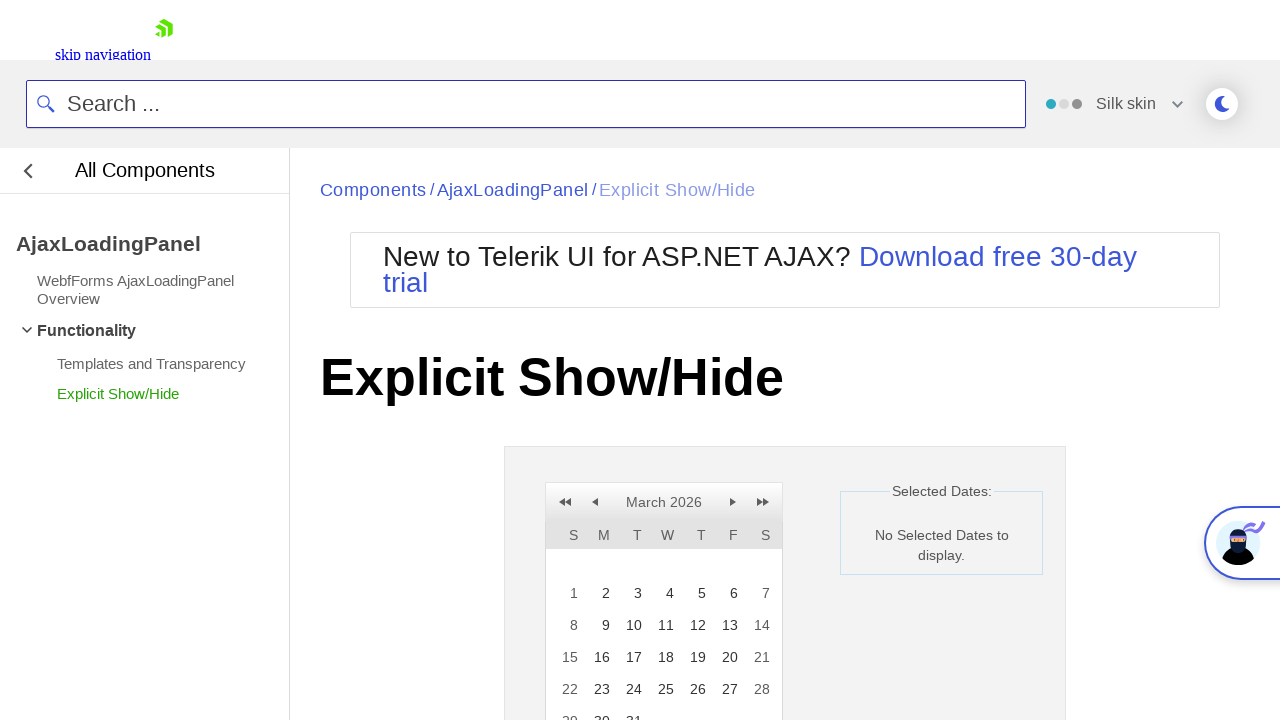

Clicked on date 20 in the calendar at (728, 657) on xpath=//a[text()='20']
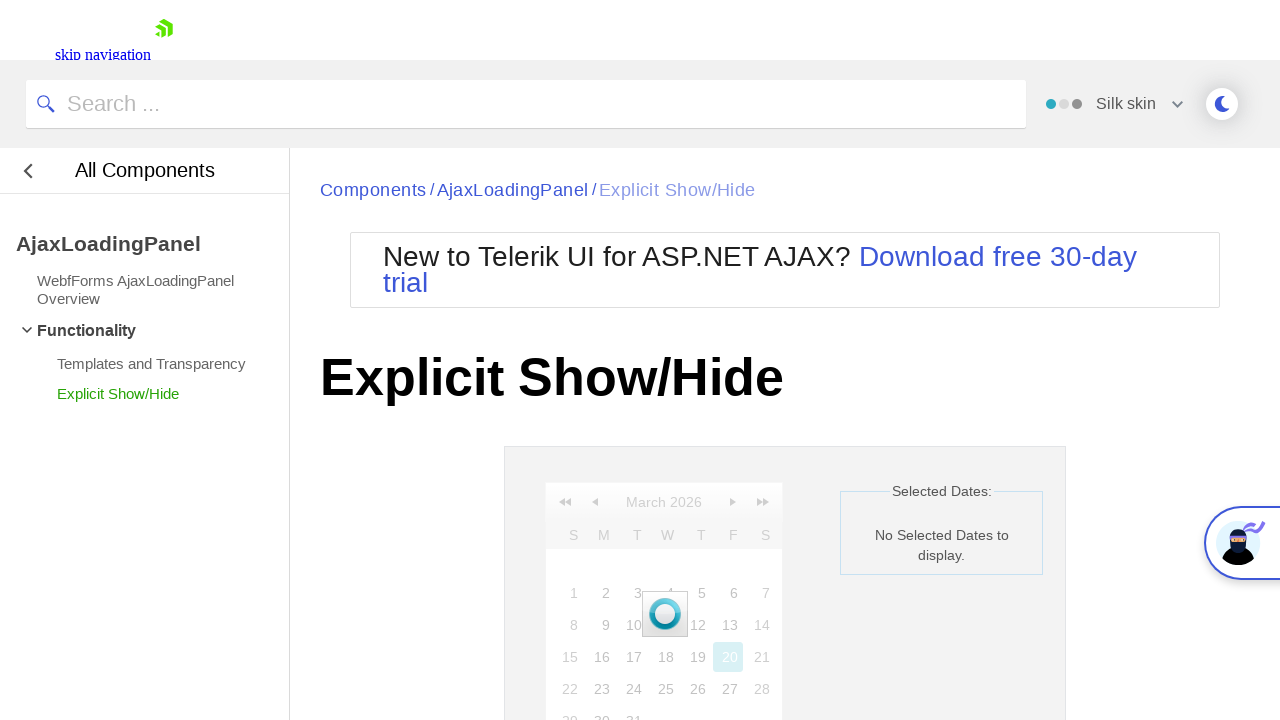

Loading panel disappeared and date 20 is now selected
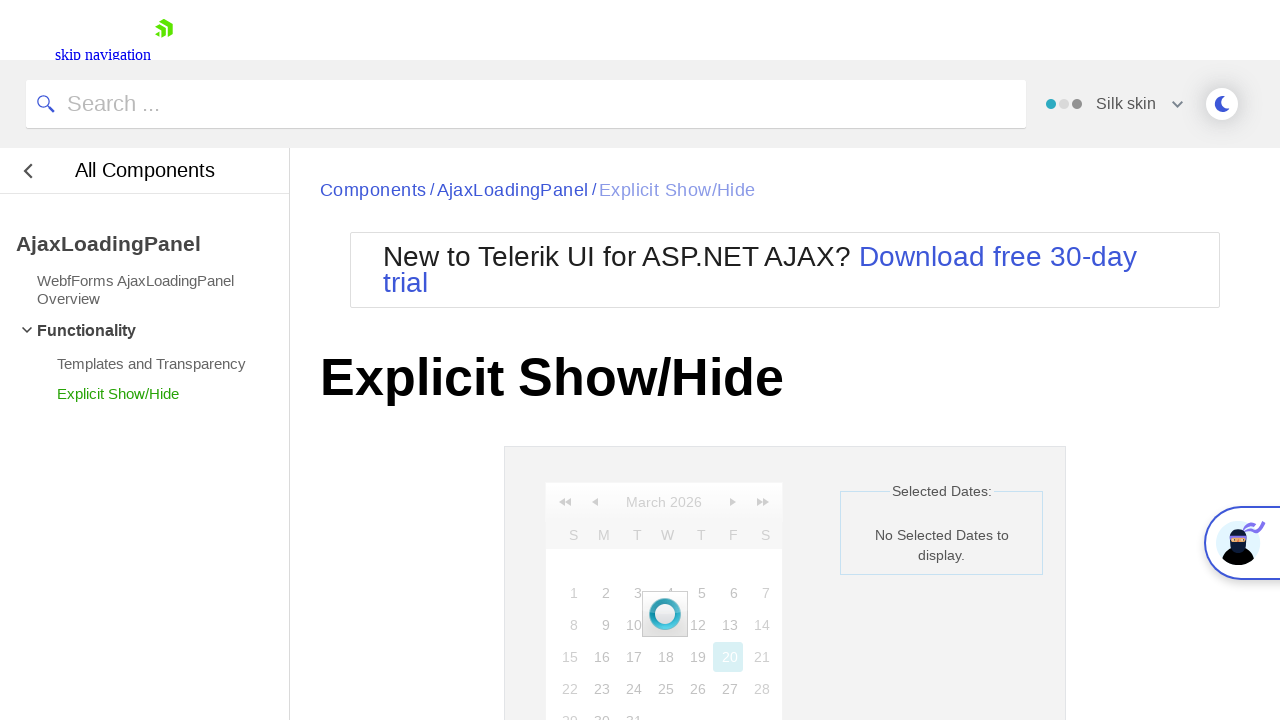

Selected date container is now visible
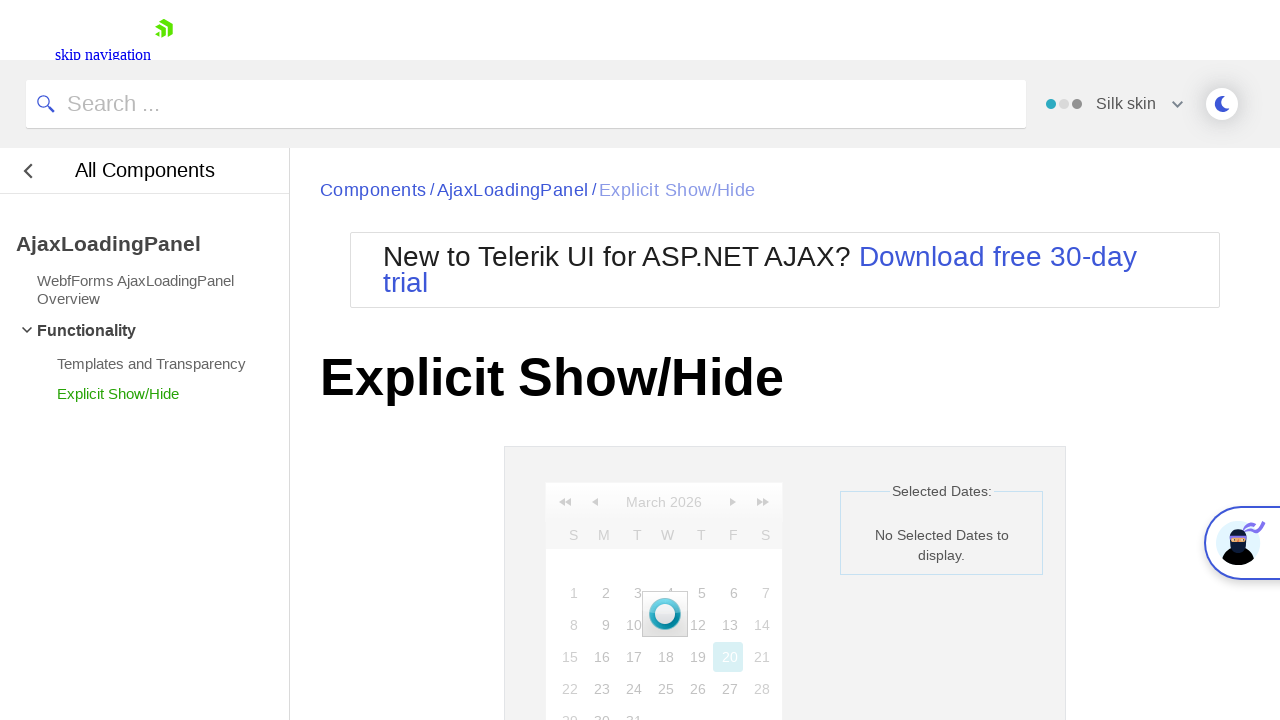

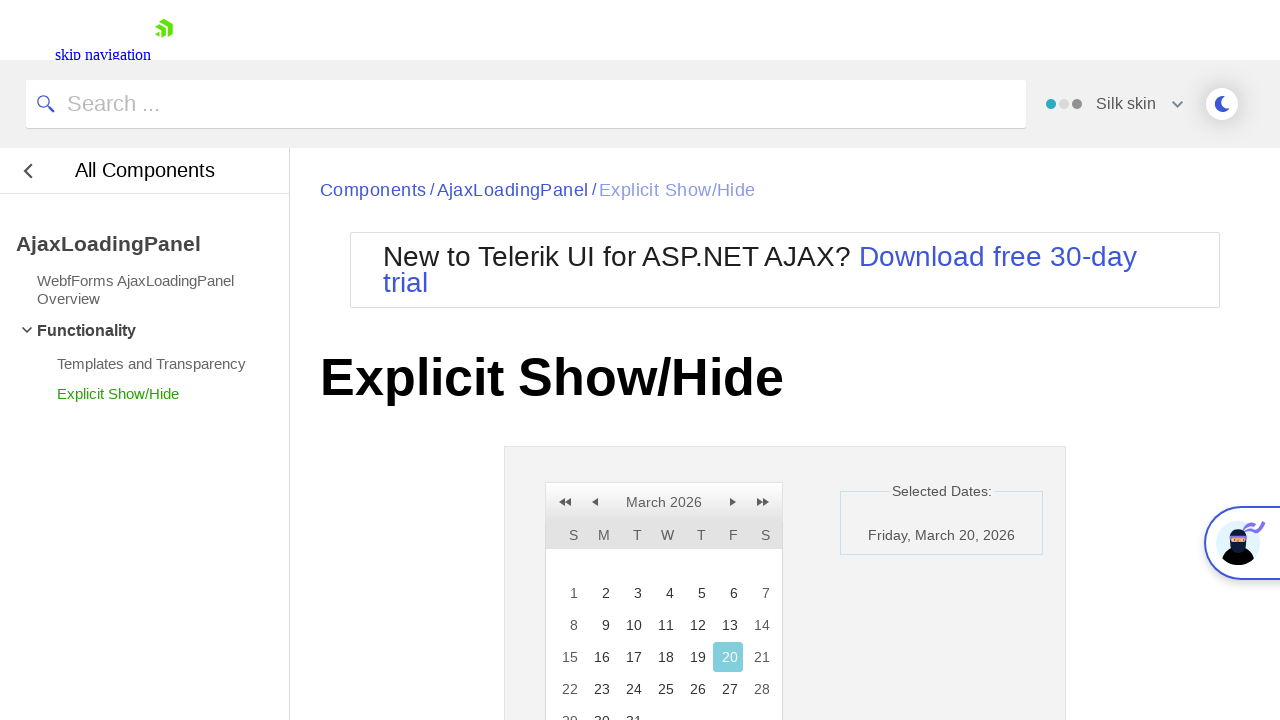